Tests filtering to display only active (incomplete) todo items

Starting URL: https://demo.playwright.dev/todomvc

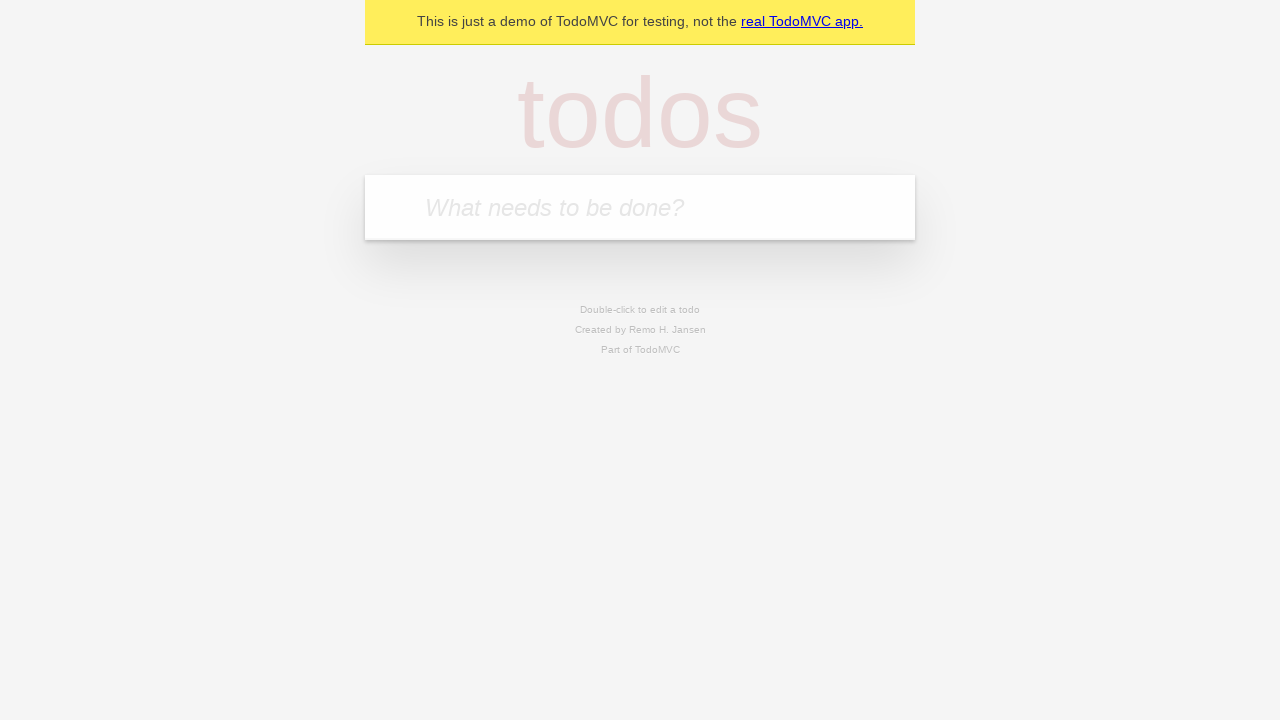

Navigated to TodoMVC demo page
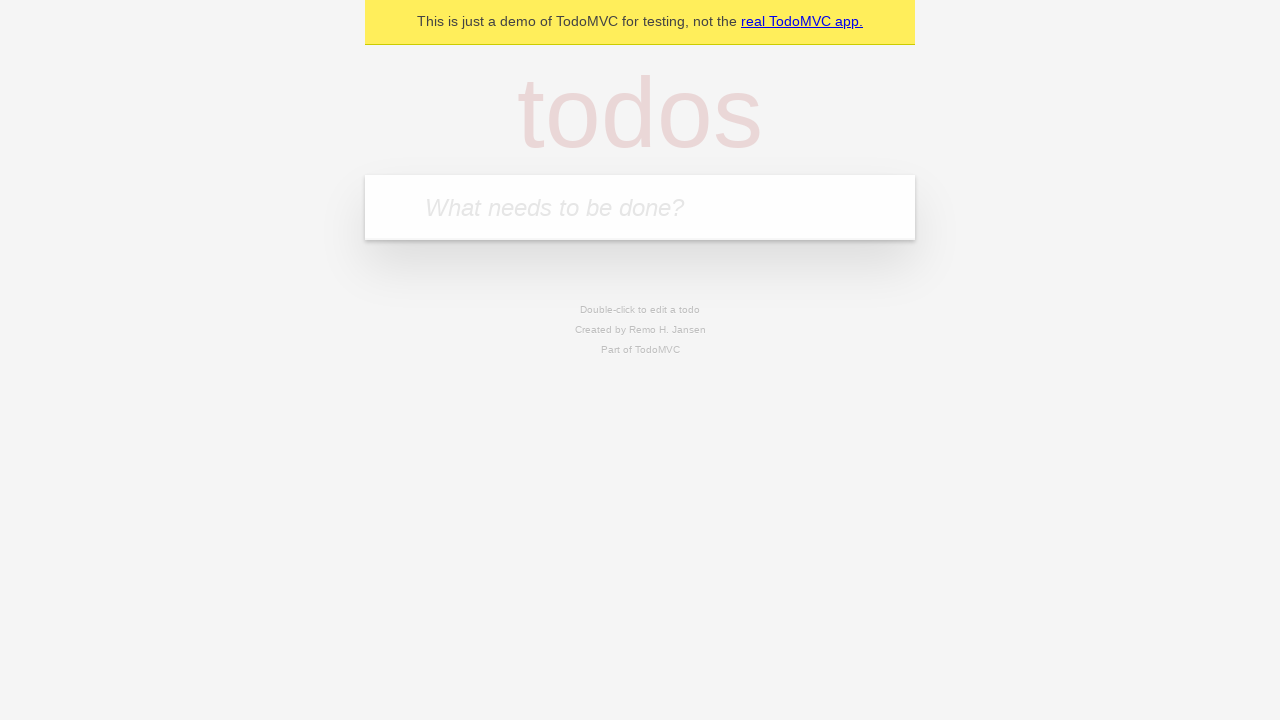

Located the new todo input field
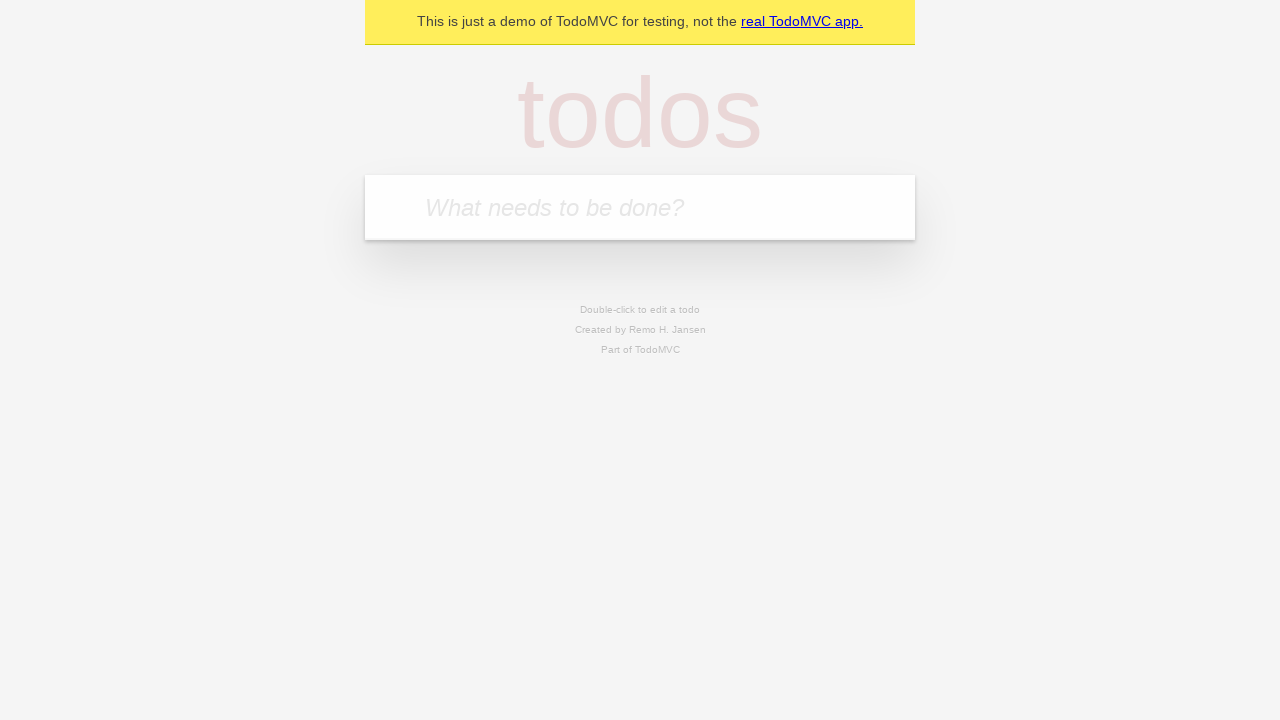

Filled new todo field with 'buy some cheese' on internal:attr=[placeholder="What needs to be done?"i]
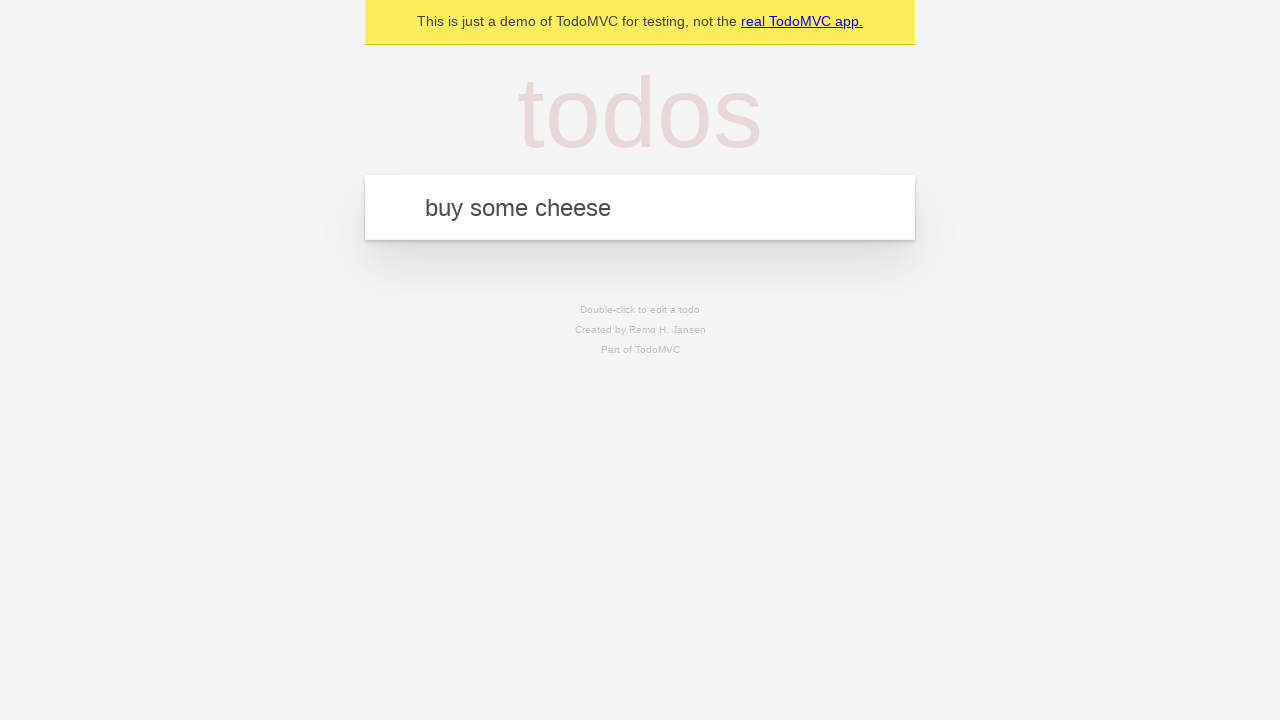

Pressed Enter to create todo 'buy some cheese' on internal:attr=[placeholder="What needs to be done?"i]
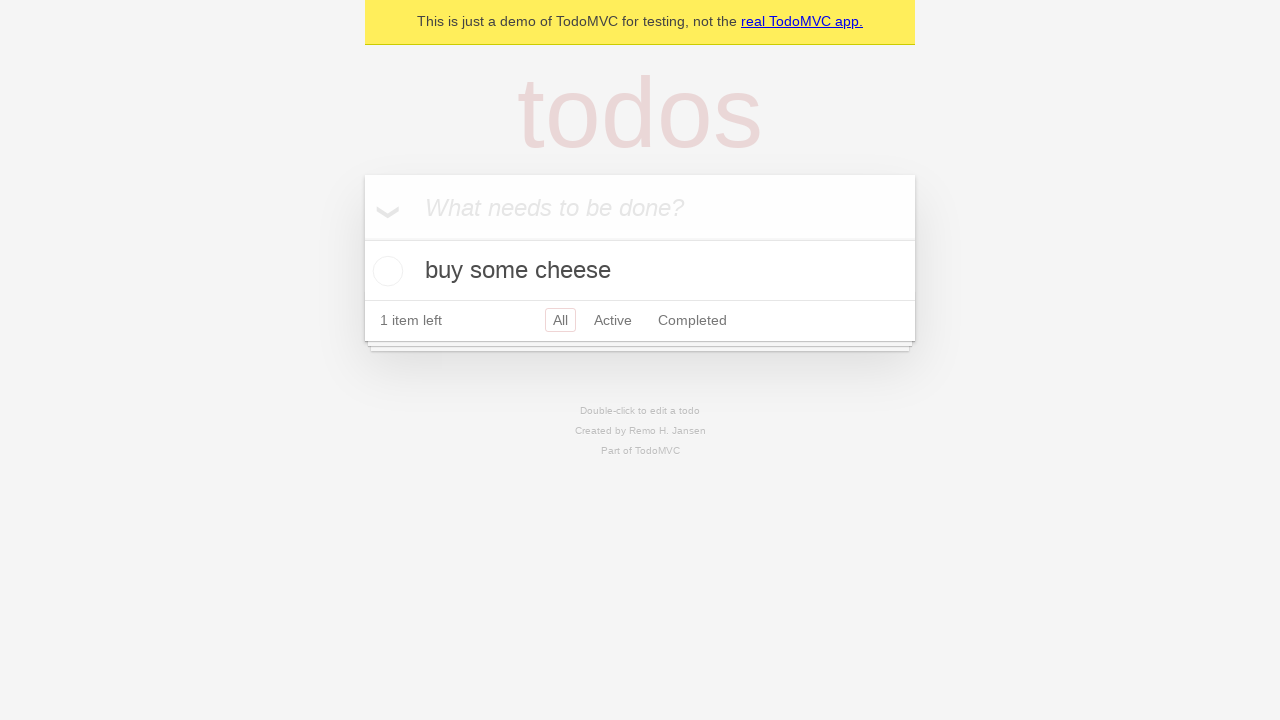

Filled new todo field with 'feed the cat' on internal:attr=[placeholder="What needs to be done?"i]
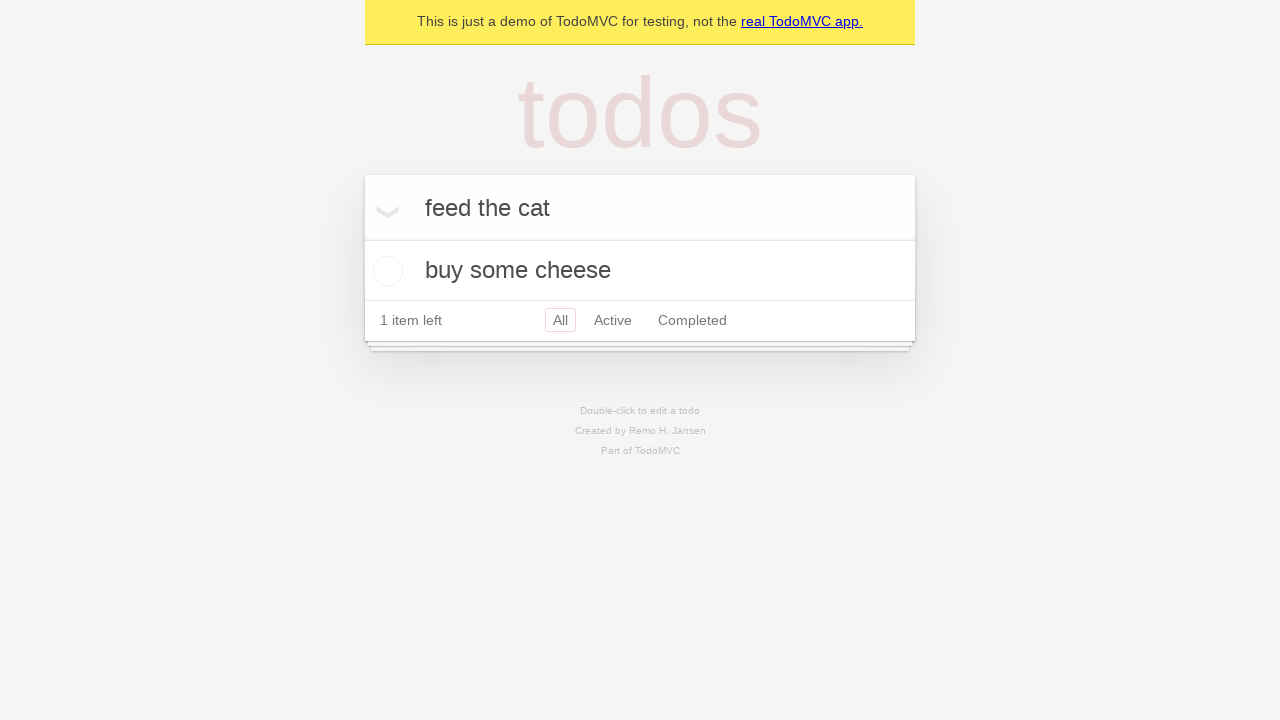

Pressed Enter to create todo 'feed the cat' on internal:attr=[placeholder="What needs to be done?"i]
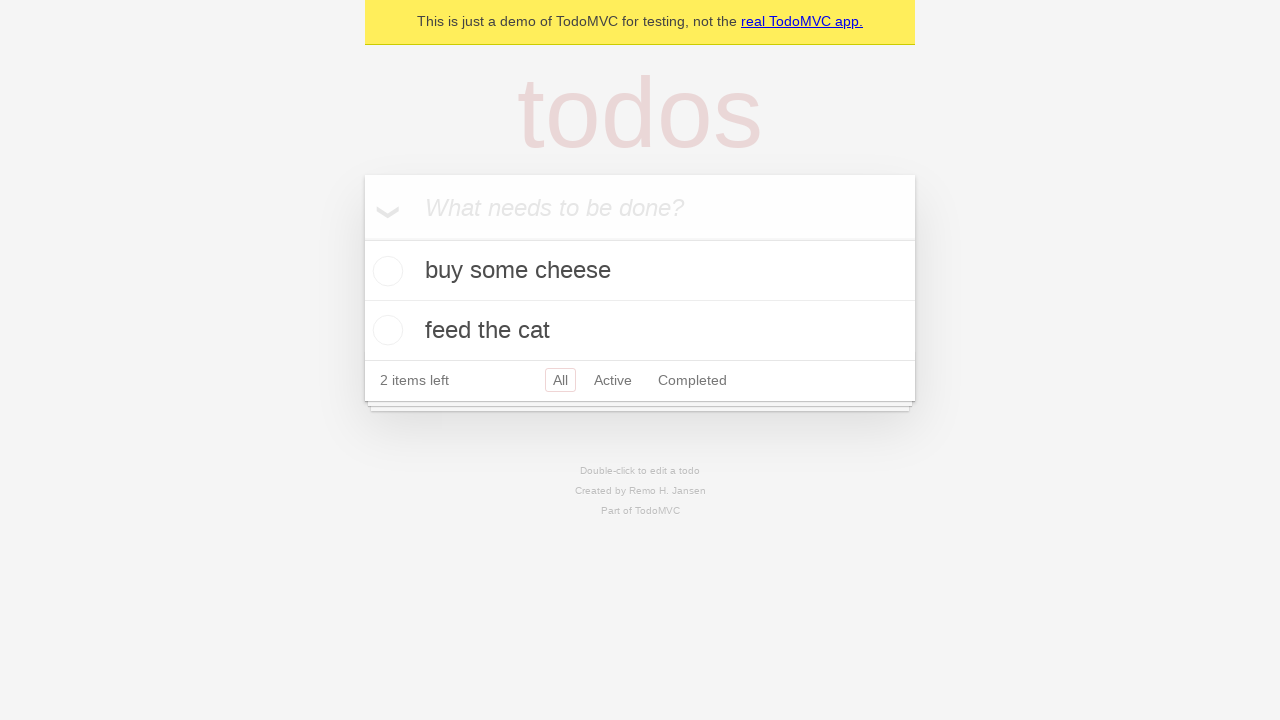

Filled new todo field with 'book a doctors appointment' on internal:attr=[placeholder="What needs to be done?"i]
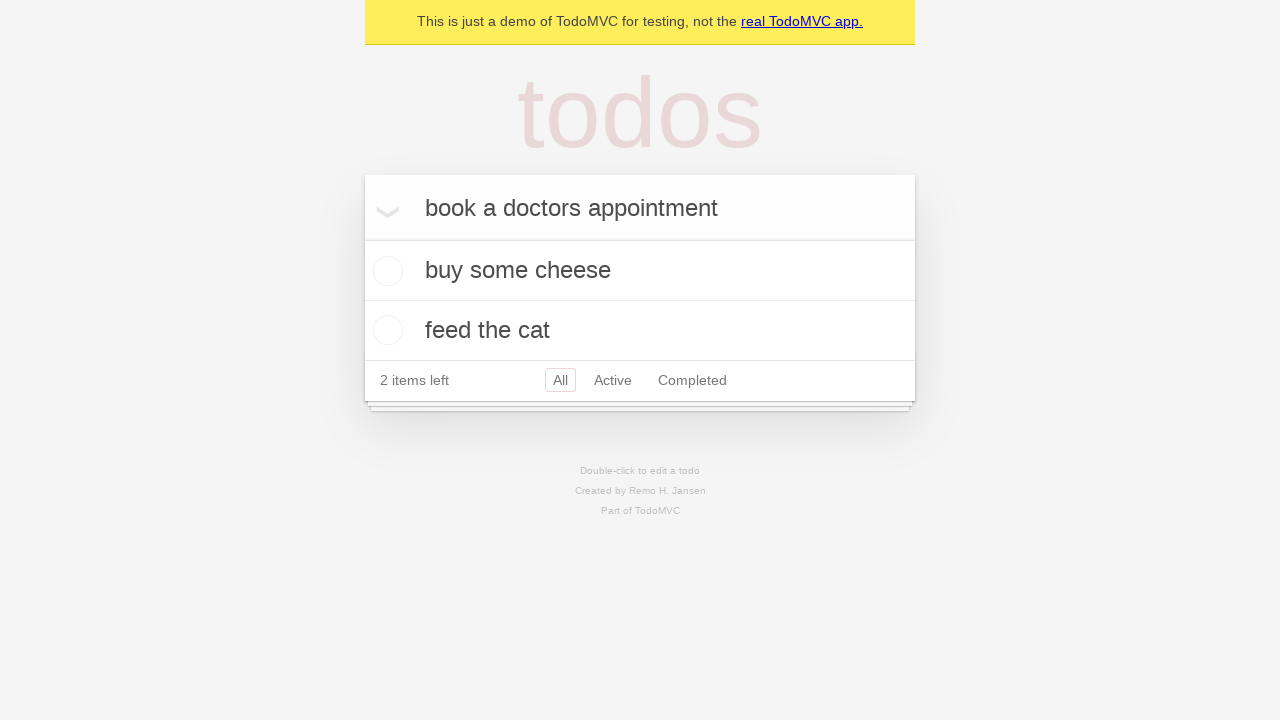

Pressed Enter to create todo 'book a doctors appointment' on internal:attr=[placeholder="What needs to be done?"i]
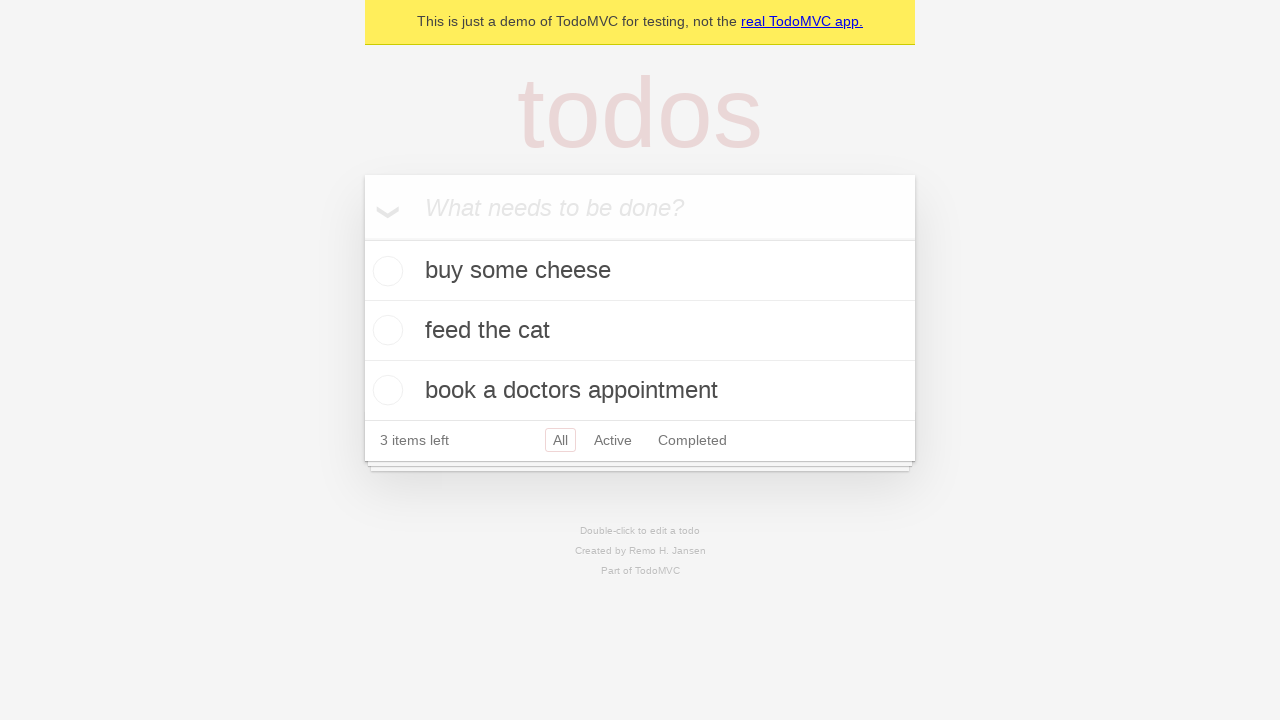

Marked second todo item as complete at (385, 330) on internal:testid=[data-testid="todo-item"s] >> nth=1 >> internal:role=checkbox
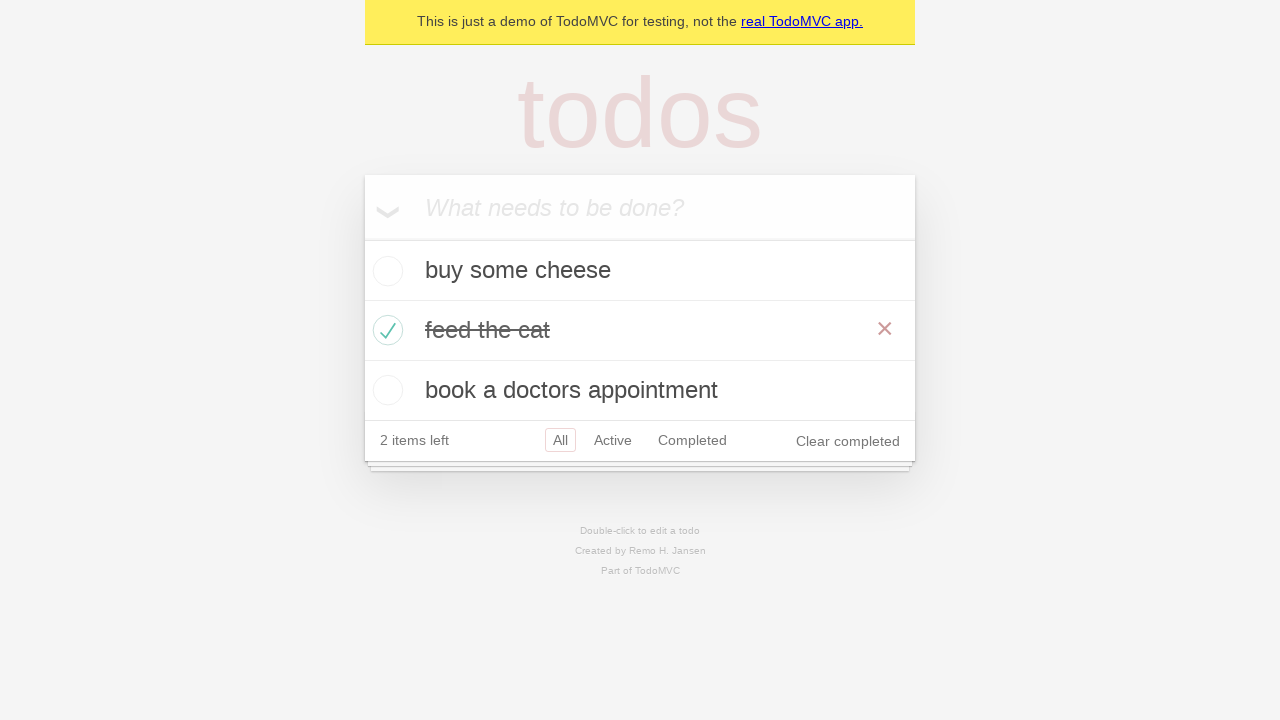

Clicked Active filter to display incomplete items only at (613, 440) on internal:role=link[name="Active"i]
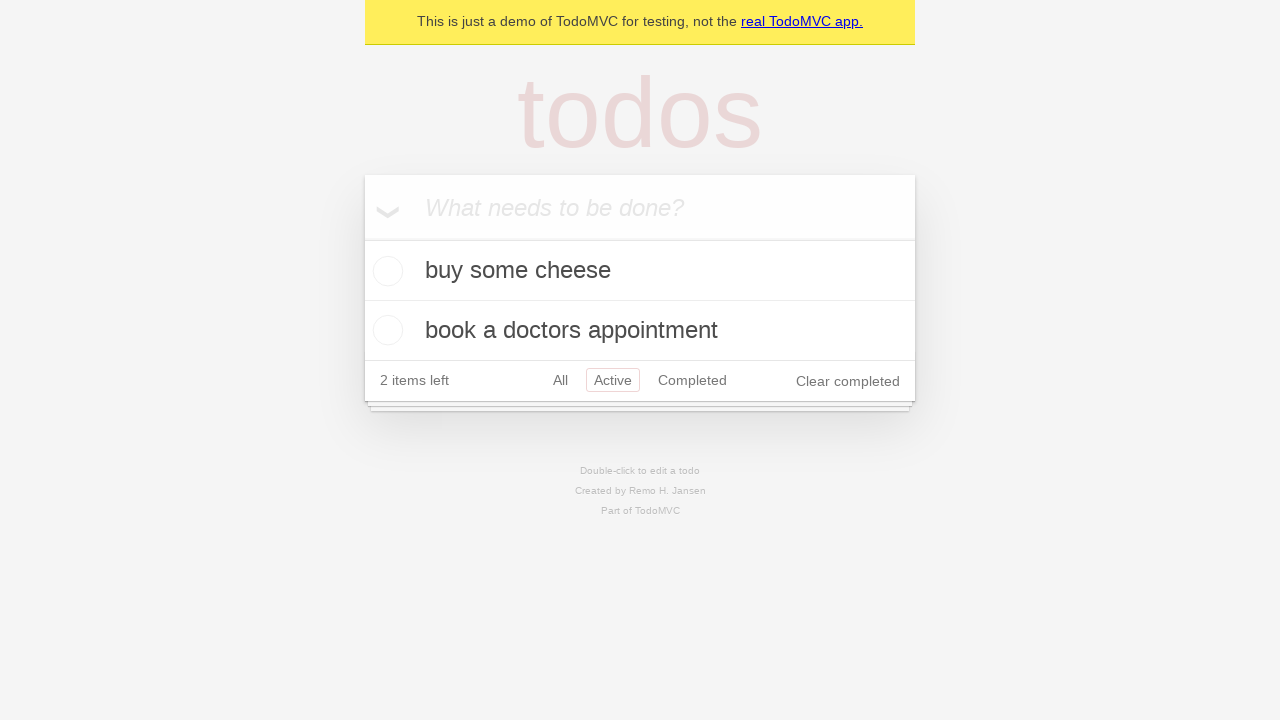

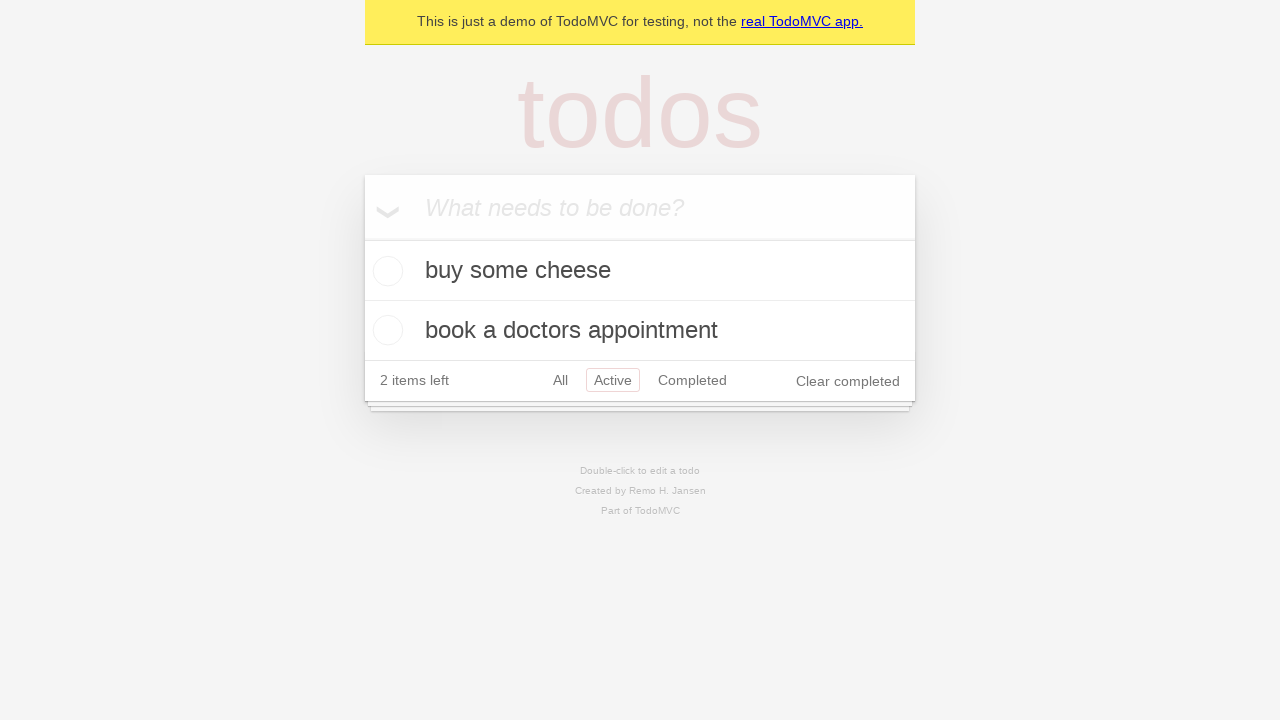